Tests data persistence by adding todos, checking one, and reloading the page to verify state is maintained

Starting URL: https://demo.playwright.dev/todomvc

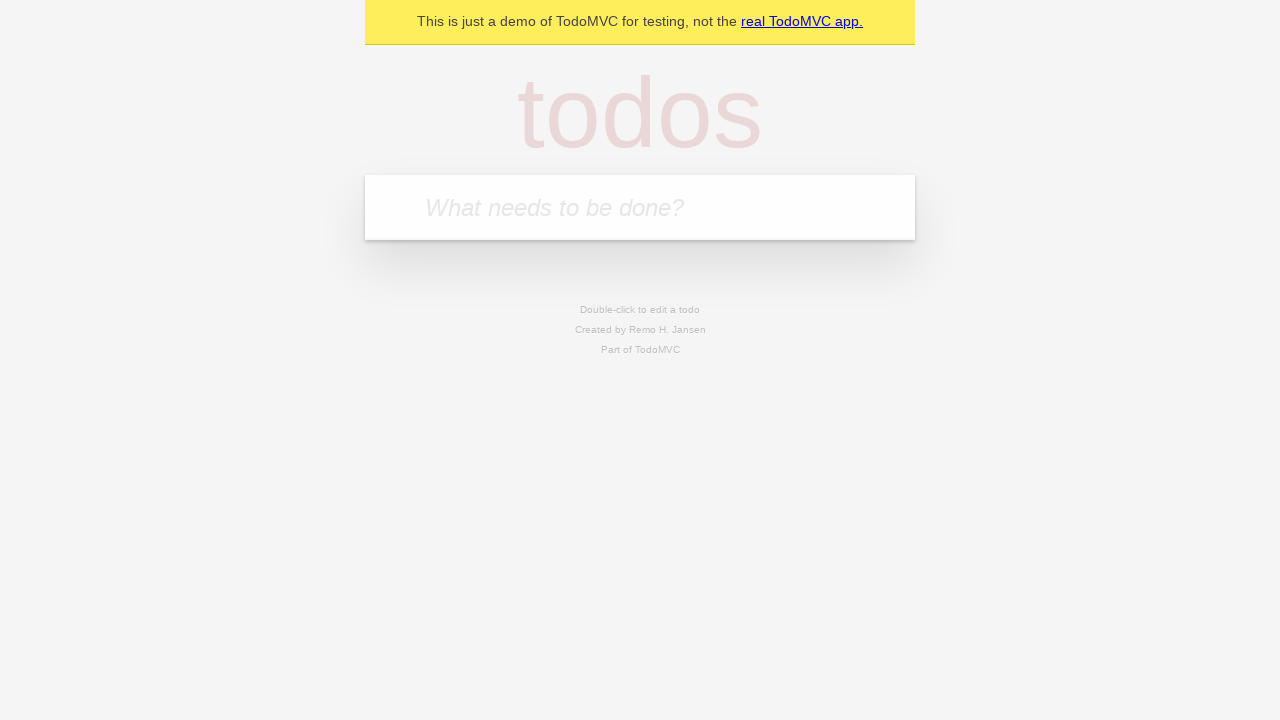

Filled todo input with 'buy some cheese' on internal:attr=[placeholder="What needs to be done?"i]
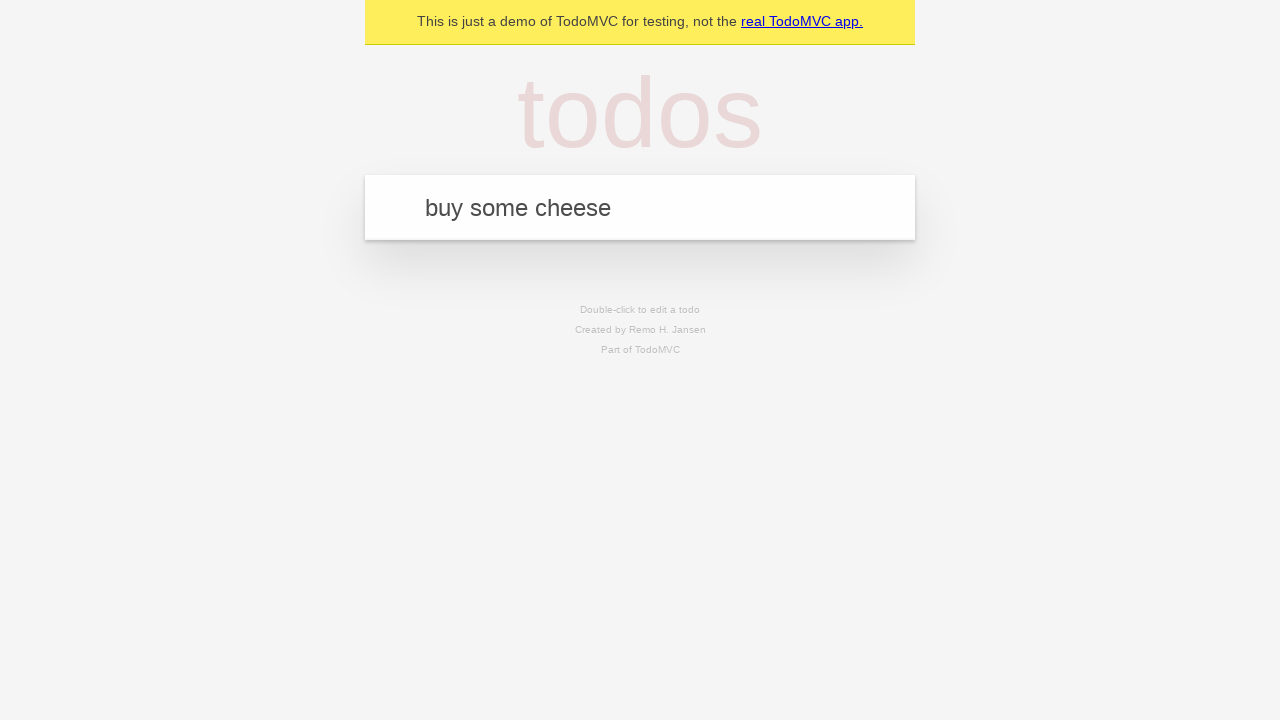

Pressed Enter to add first todo item on internal:attr=[placeholder="What needs to be done?"i]
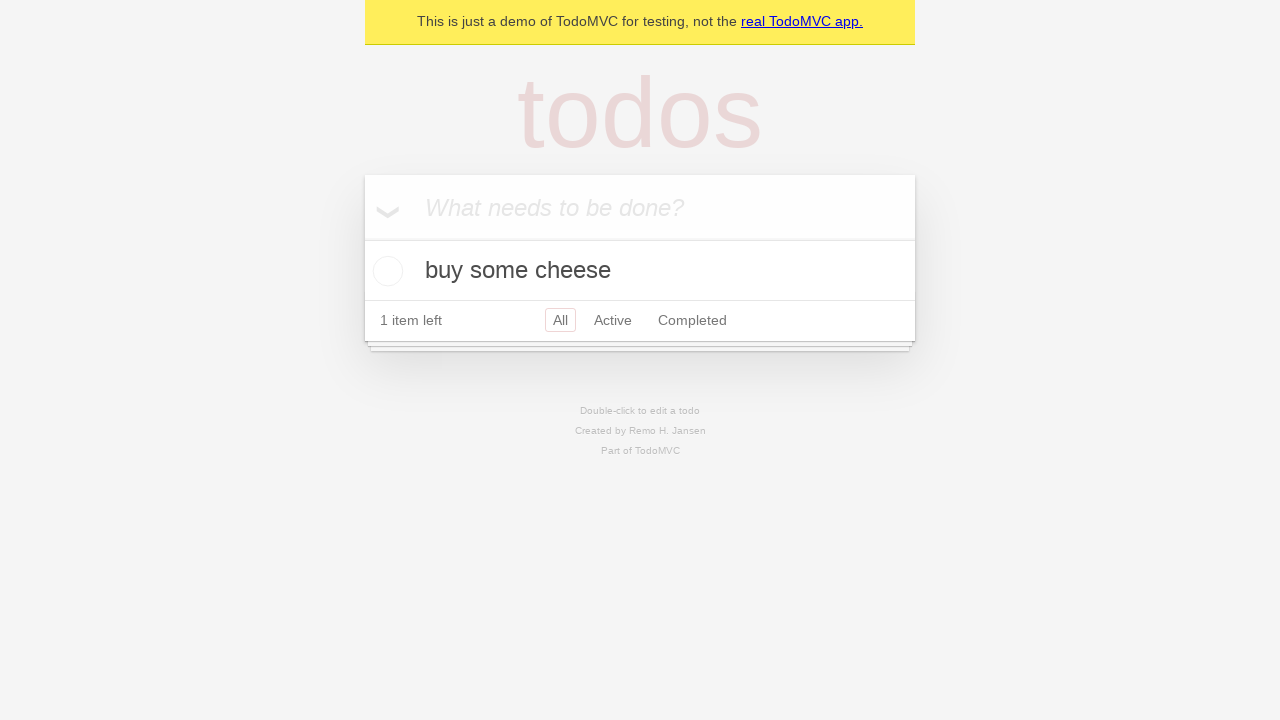

Filled todo input with 'feed the cat' on internal:attr=[placeholder="What needs to be done?"i]
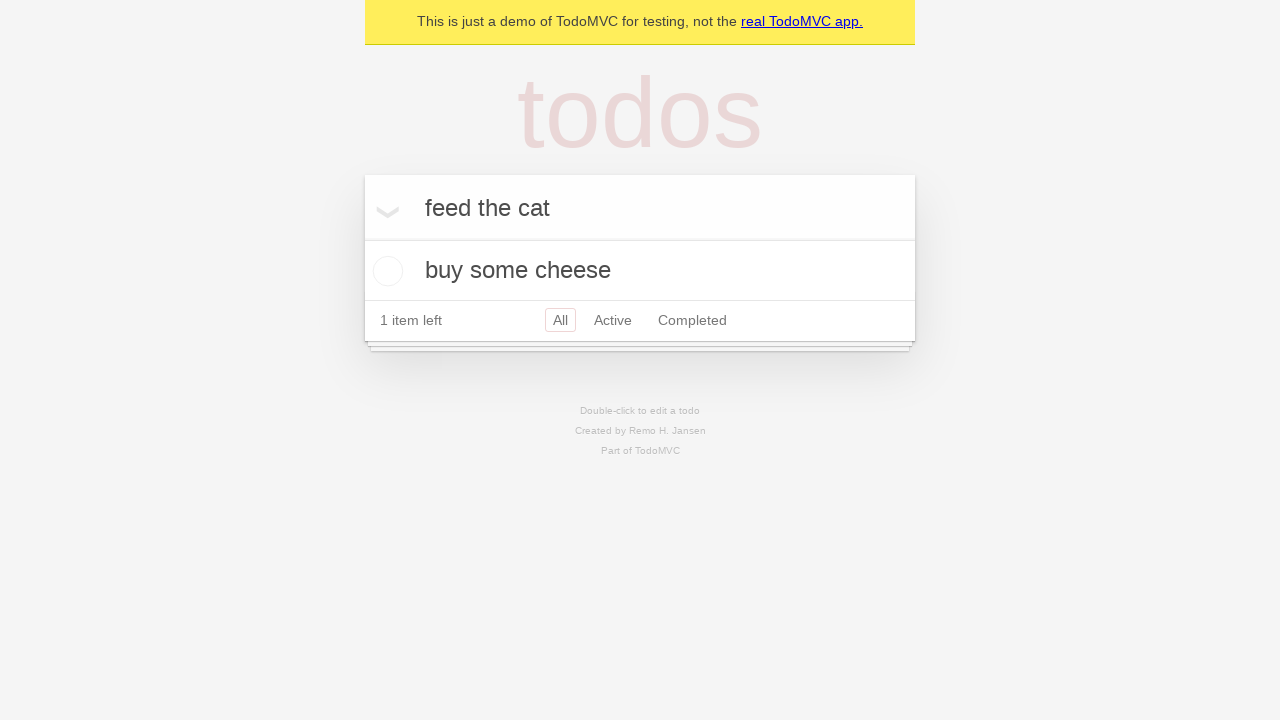

Pressed Enter to add second todo item on internal:attr=[placeholder="What needs to be done?"i]
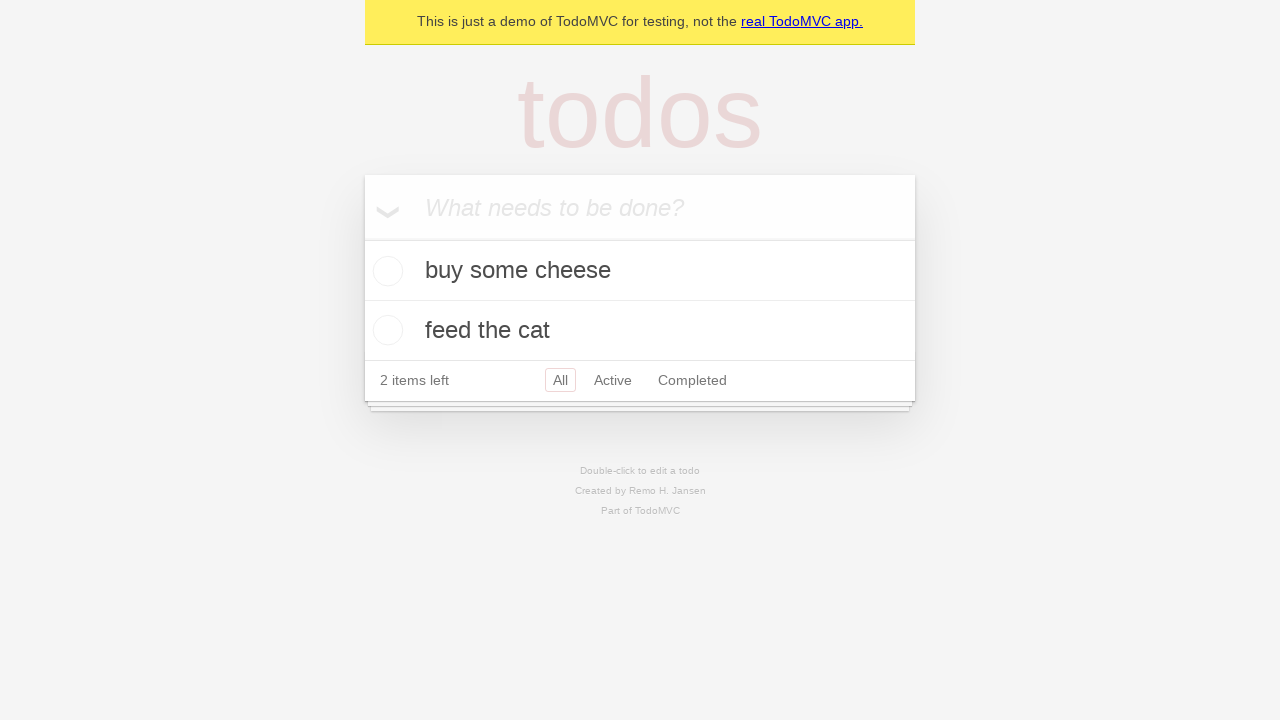

Checked the first todo item checkbox at (385, 271) on internal:testid=[data-testid="todo-item"s] >> nth=0 >> internal:role=checkbox
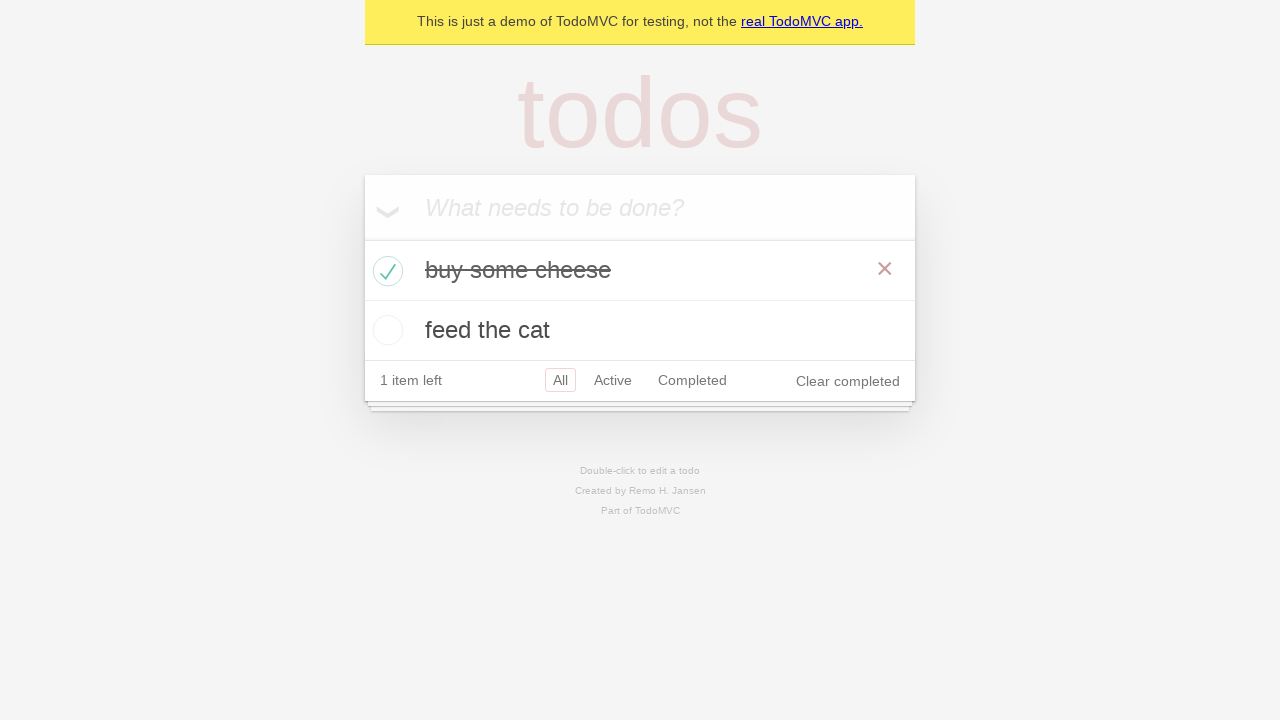

Reloaded the page to test data persistence
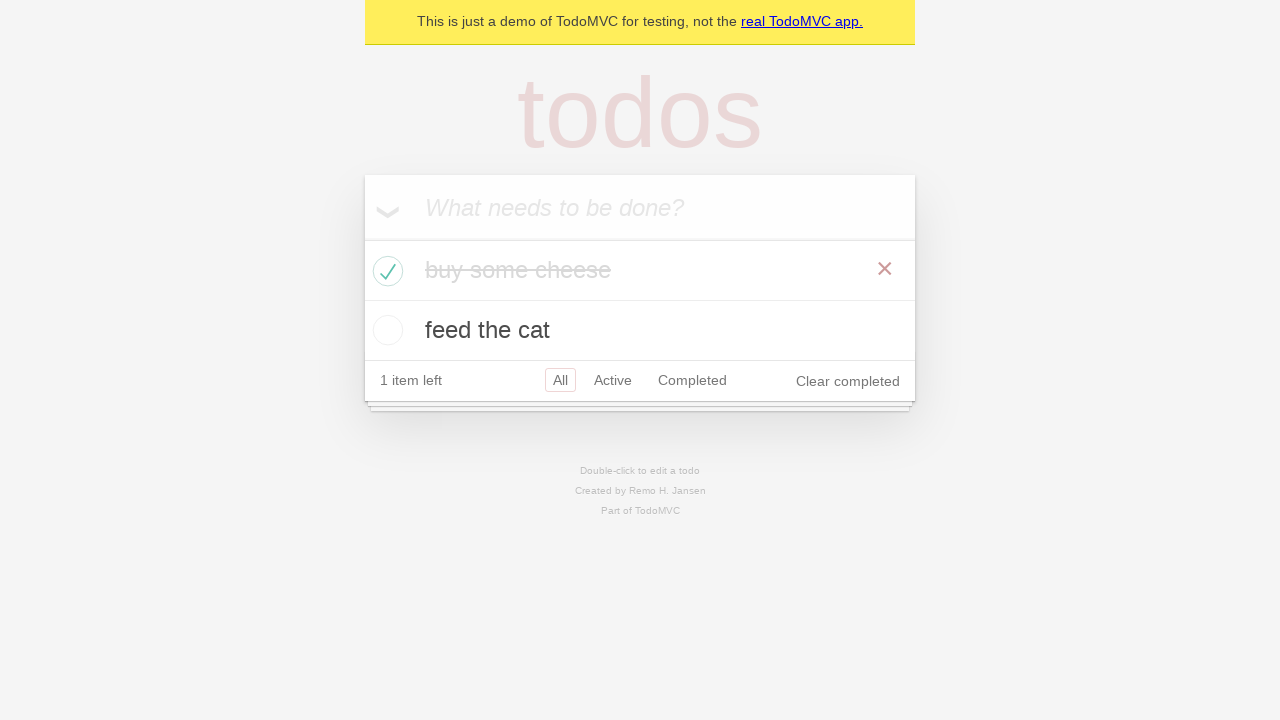

Waited for todo items to load after page reload
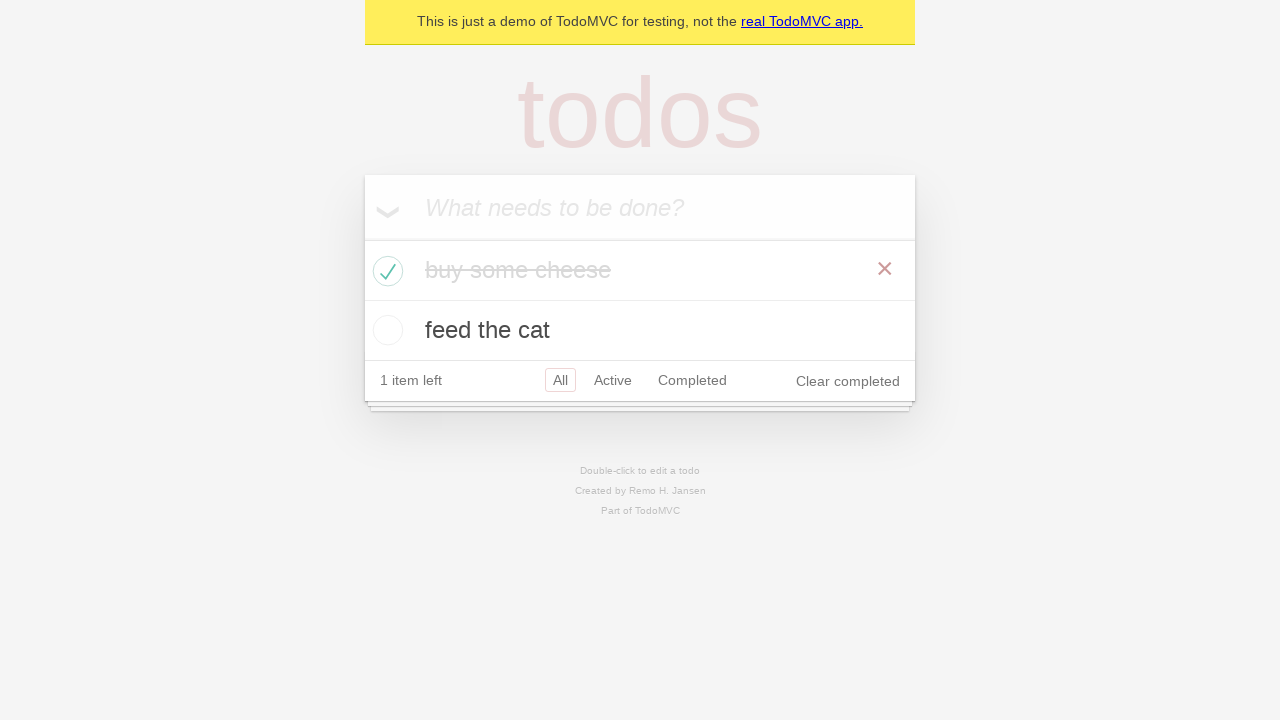

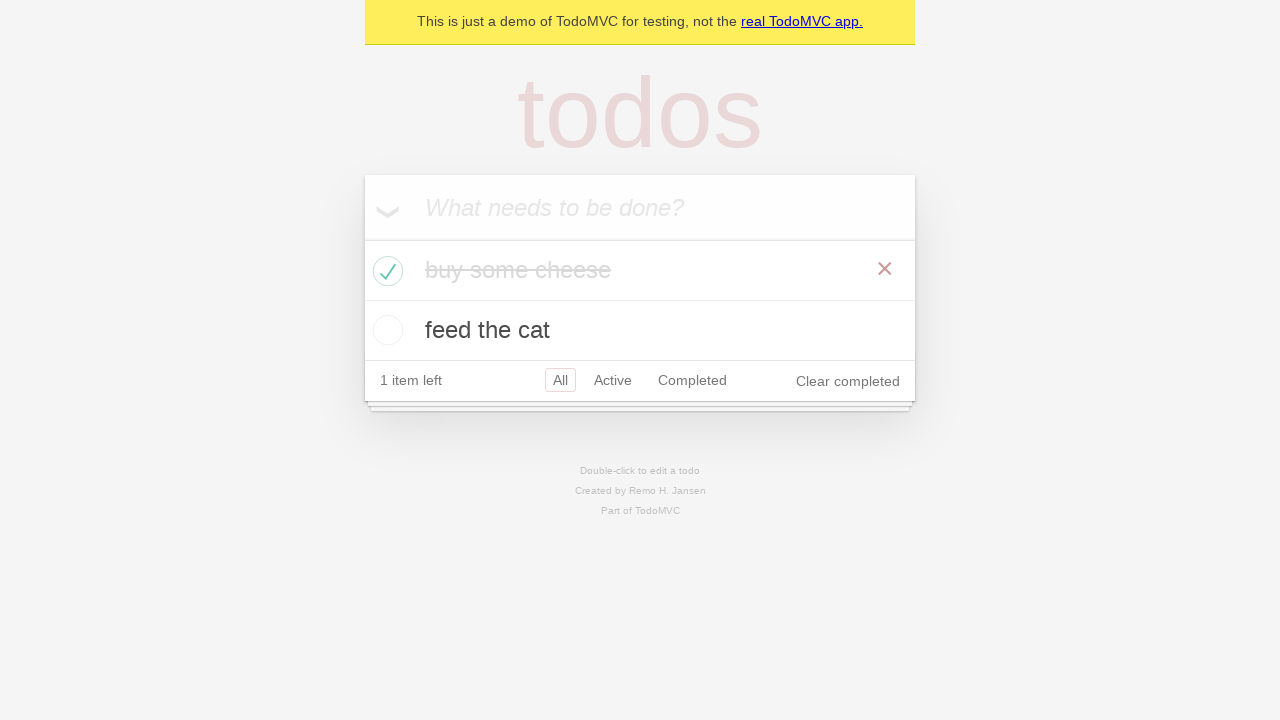